Tests hover functionality by moving mouse over a user image and verifying that the "View profile" link becomes visible

Starting URL: https://the-internet.herokuapp.com/hovers

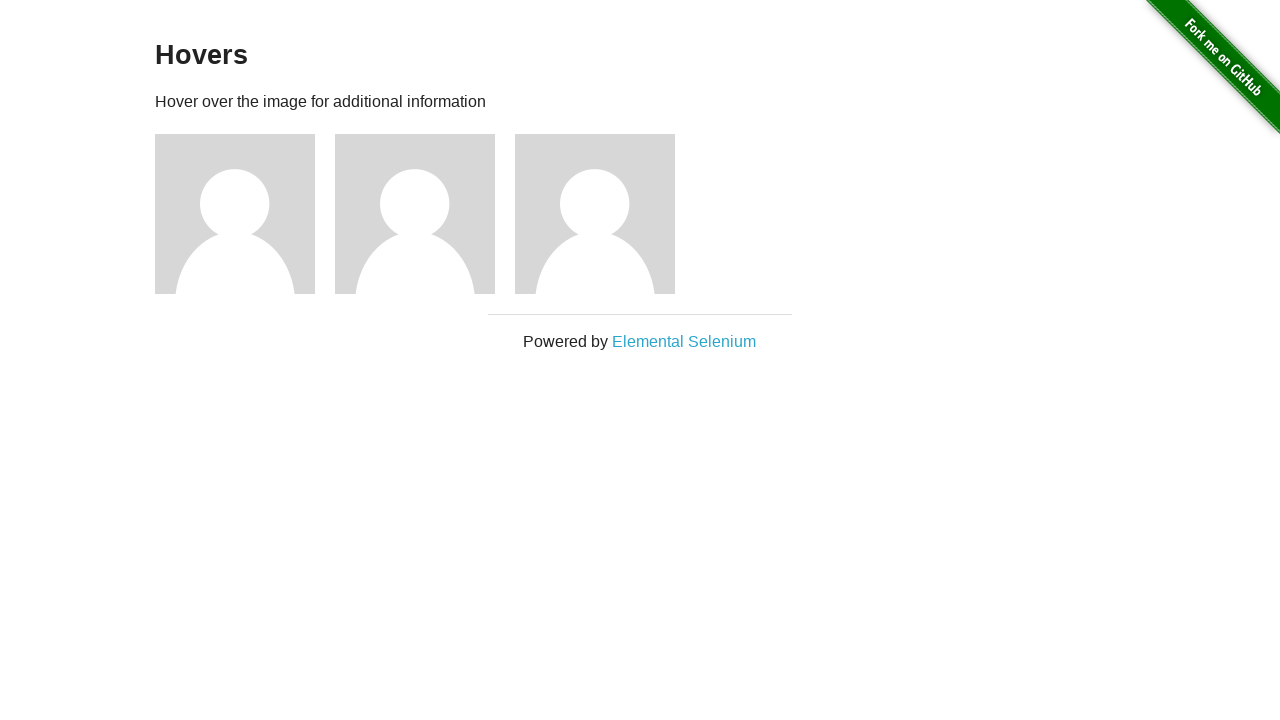

Hovered over the first user image at (245, 214) on .figure
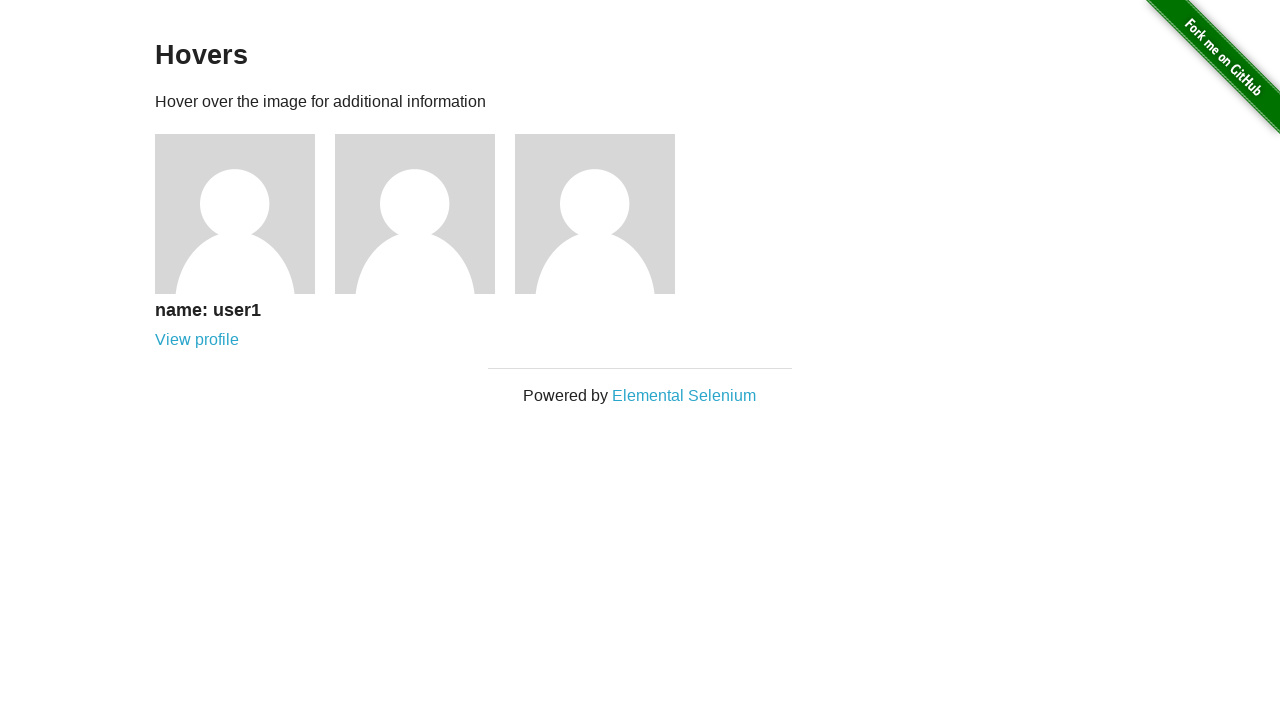

Verified that the 'View profile' link is now visible
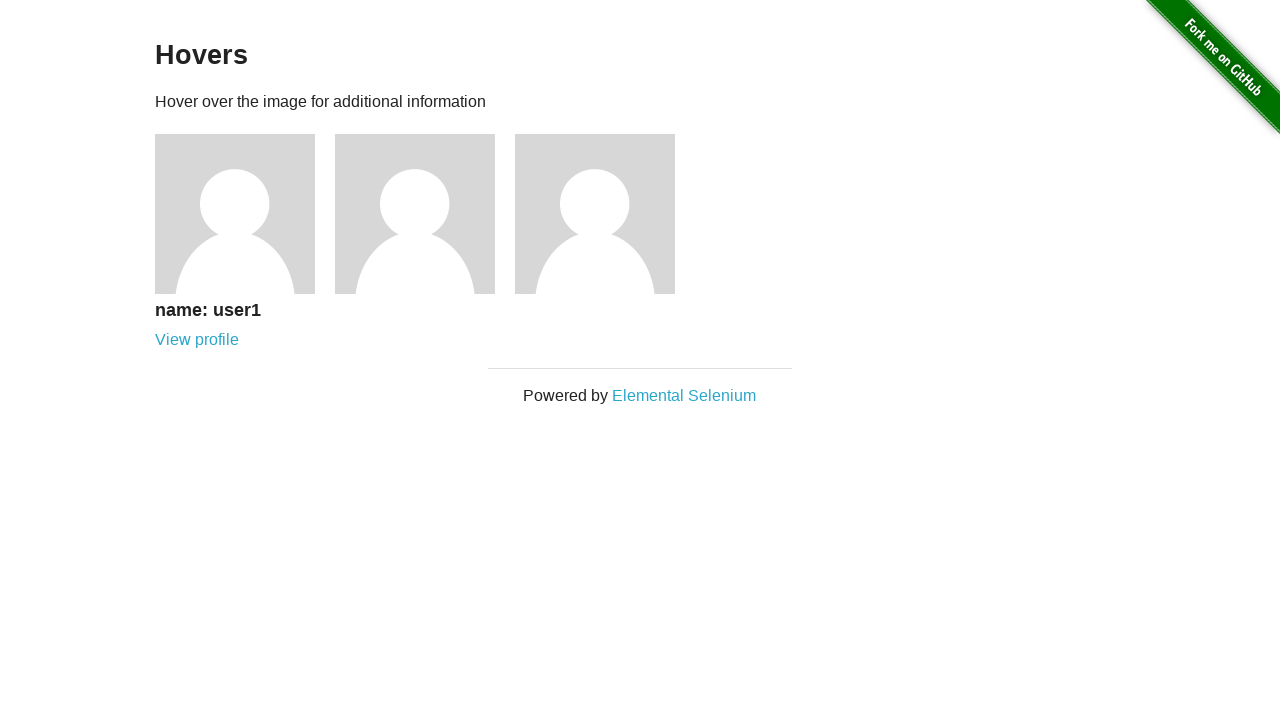

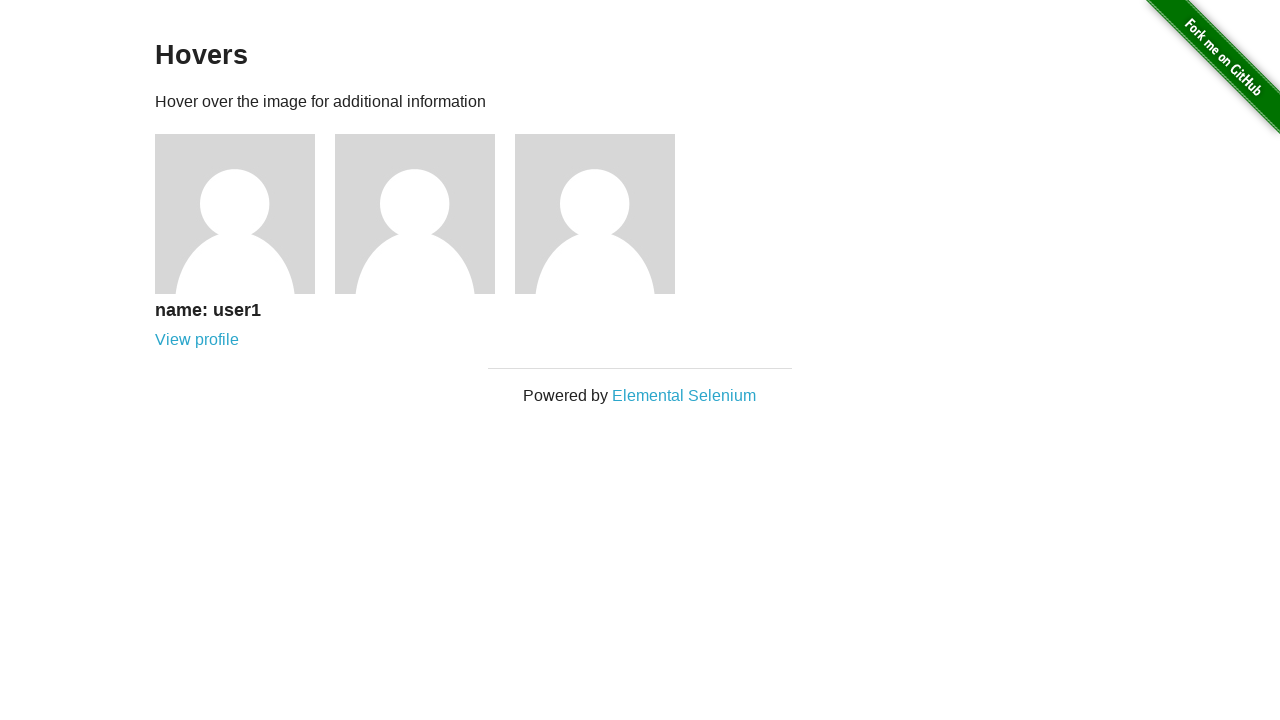